Tests multi-select dropdown functionality by selecting options using different methods (by visible text, by index, by value), verifying selections, and then deselecting an option.

Starting URL: https://training-support.net/webelements/selects

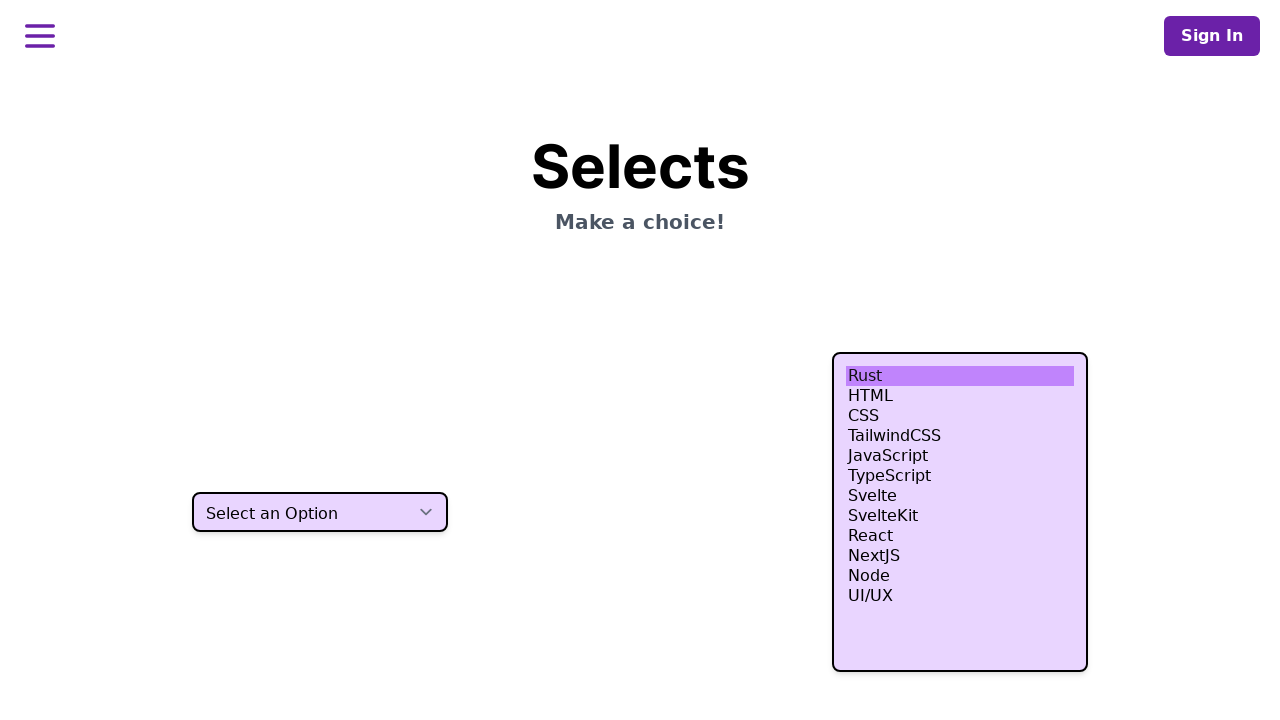

Waited for multi-select dropdown to be visible
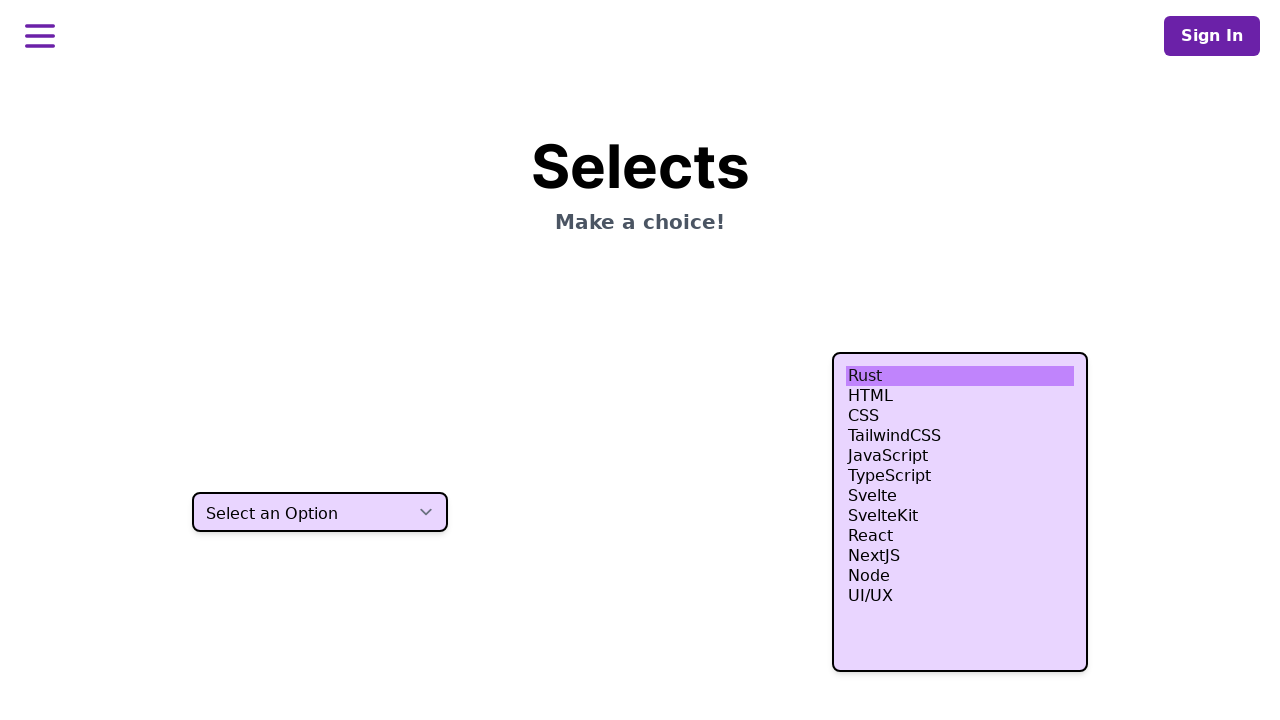

Selected 'HTML' option by visible text on select.h-80
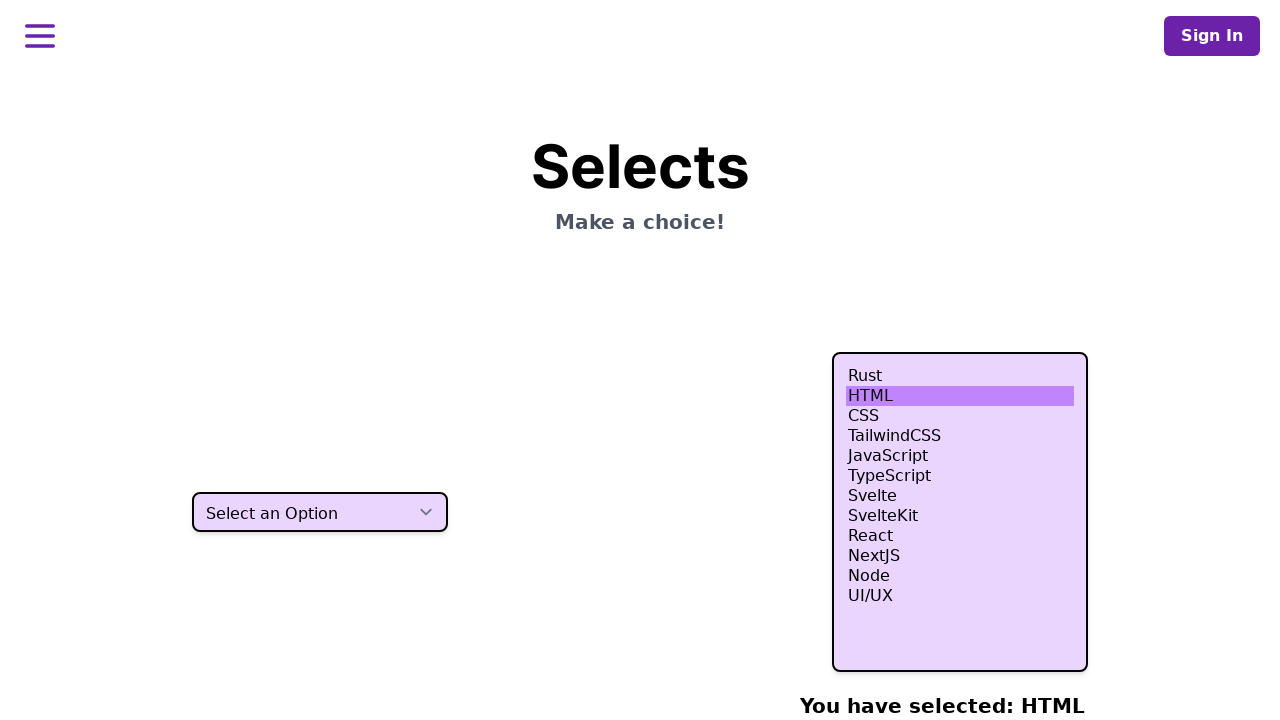

Selected option at index 3 on select.h-80
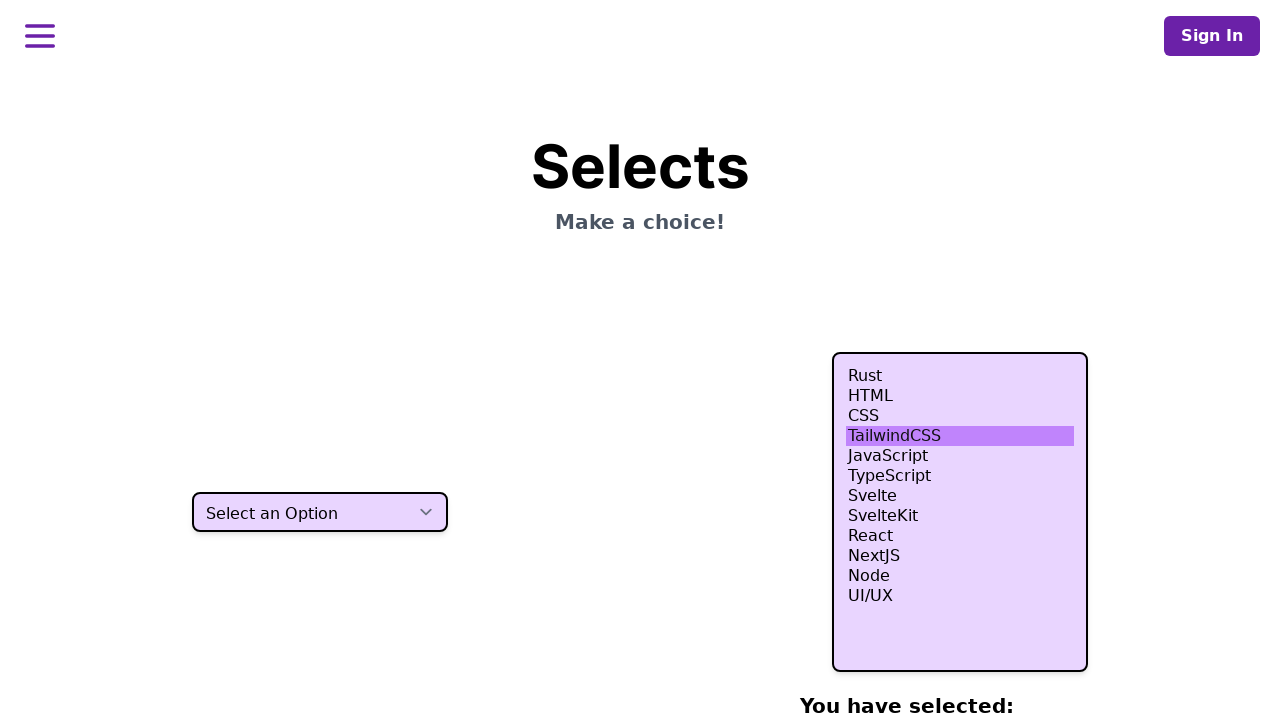

Selected option at index 4 on select.h-80
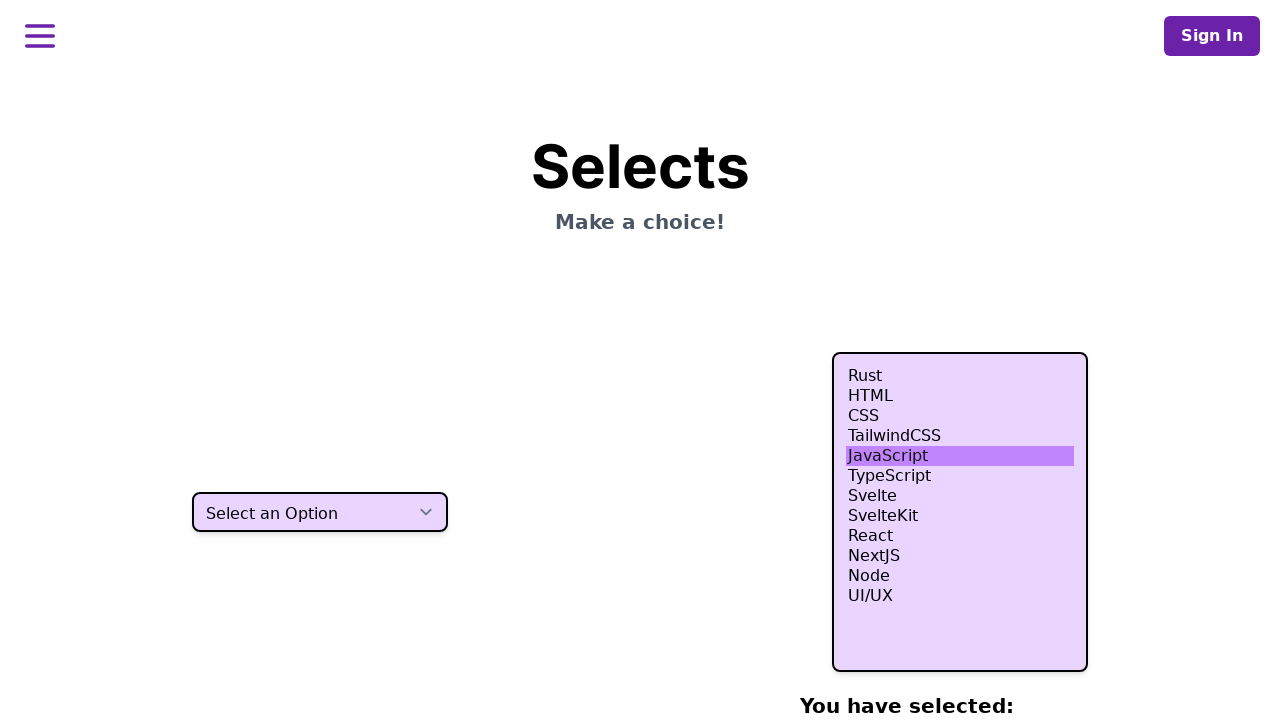

Selected option at index 5 on select.h-80
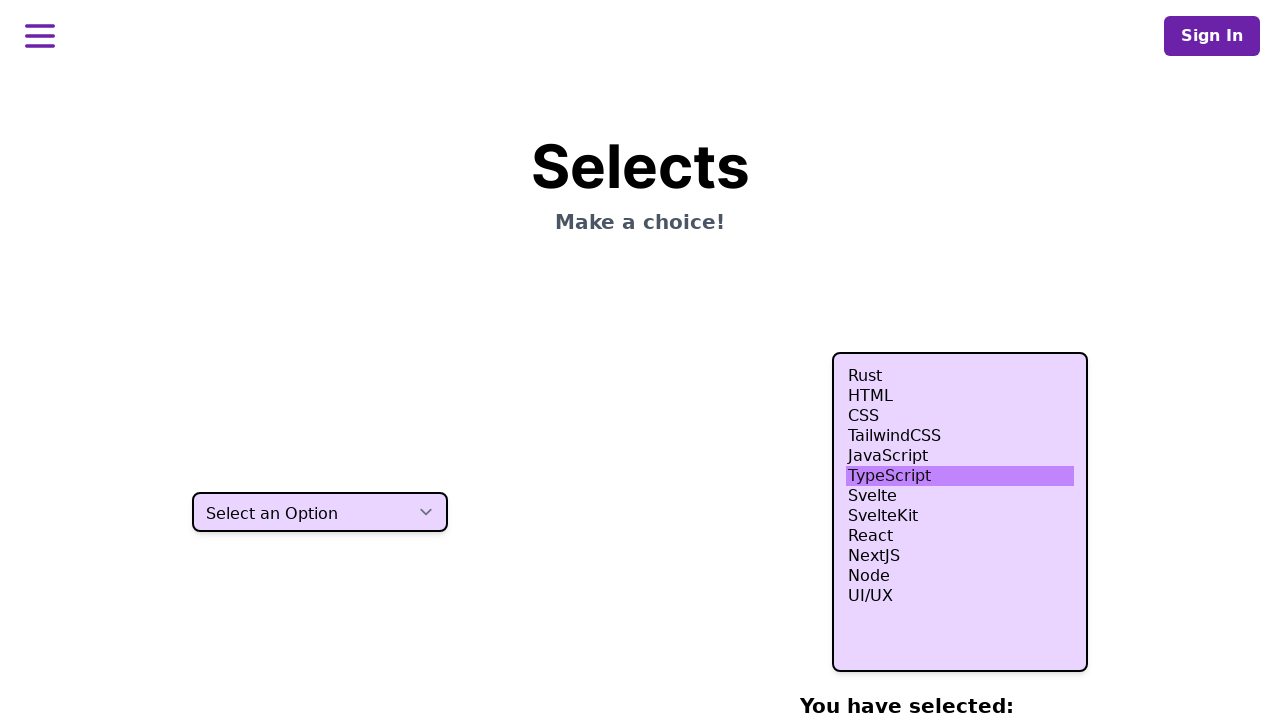

Selected 'nodejs' option by value on select.h-80
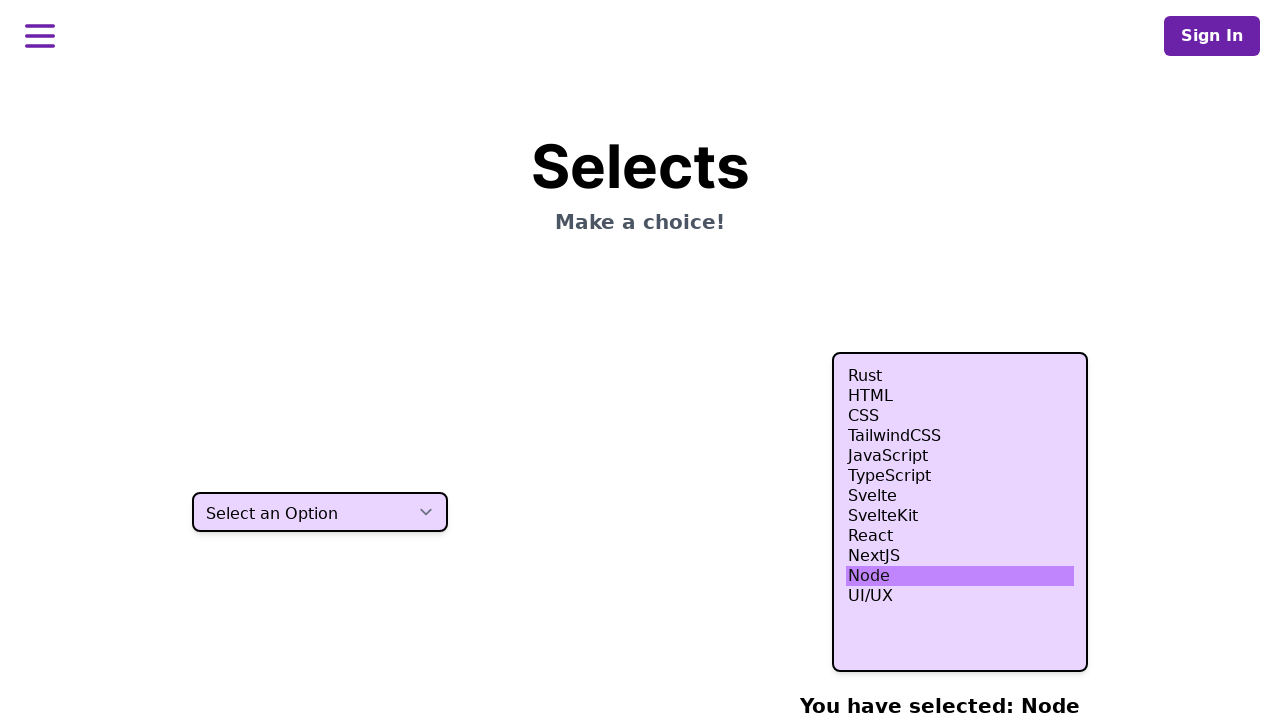

Located the multi-select dropdown element
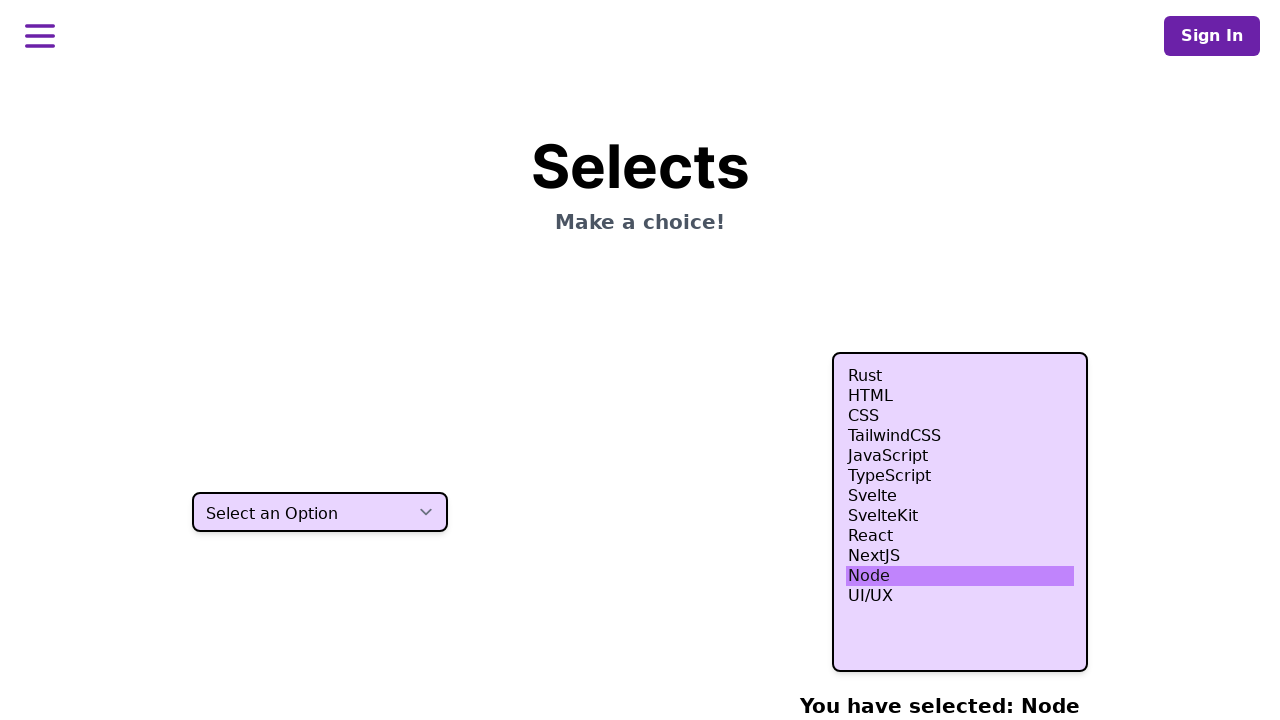

Retrieved all selected option values and filtered out index 4
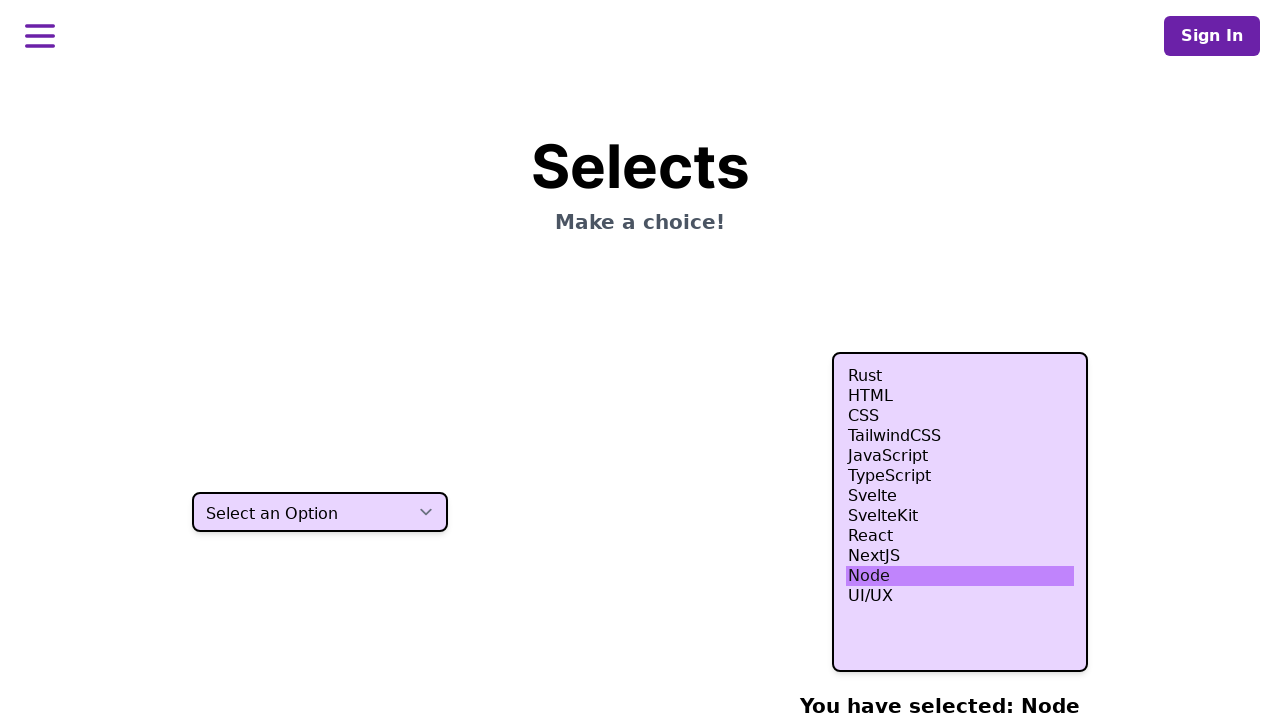

Deselected option at index 4 by reselecting without it on select.h-80
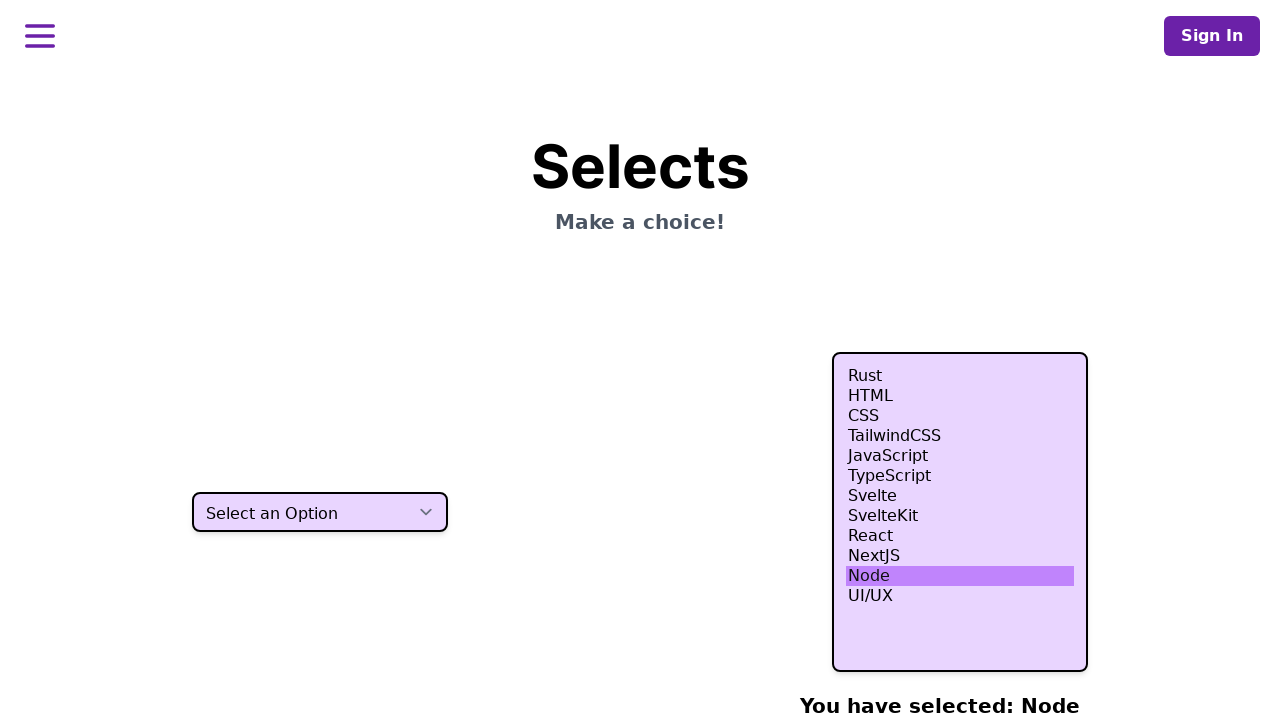

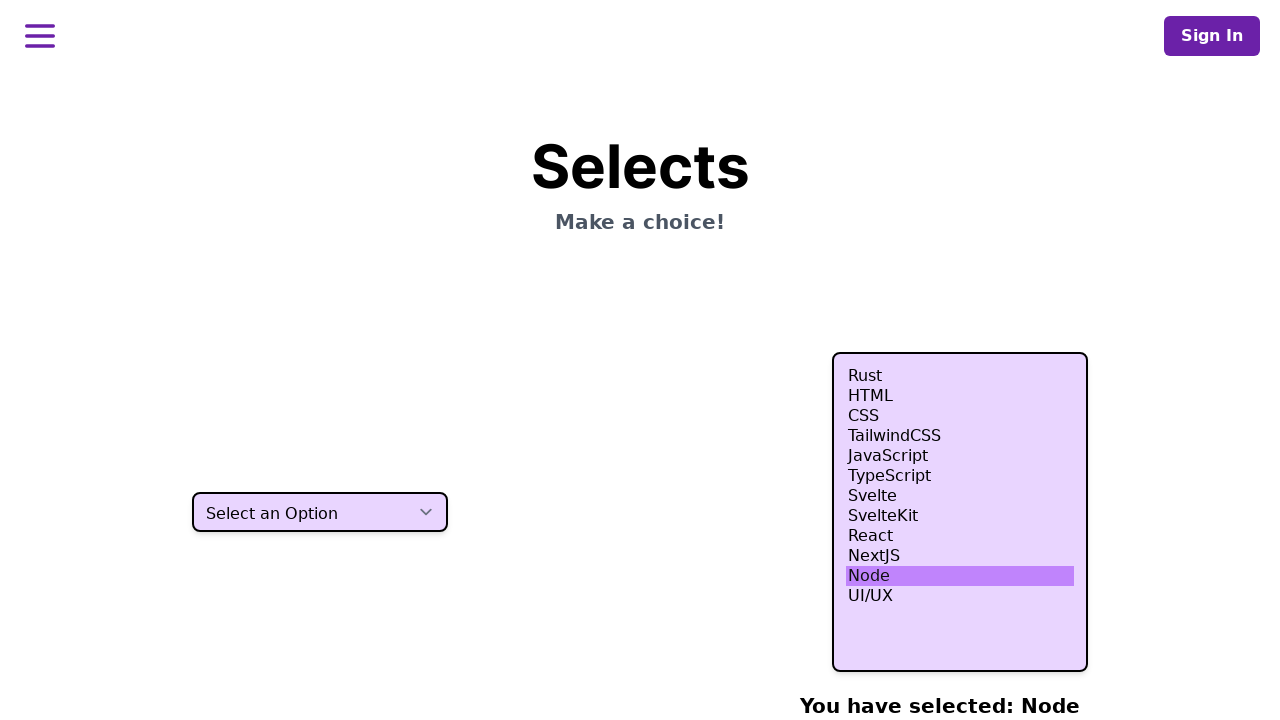